Tests enabling a disabled input field using JavaScript execution and then filling it with text on a practice page

Starting URL: https://selectorshub.com/xpath-practice-page/

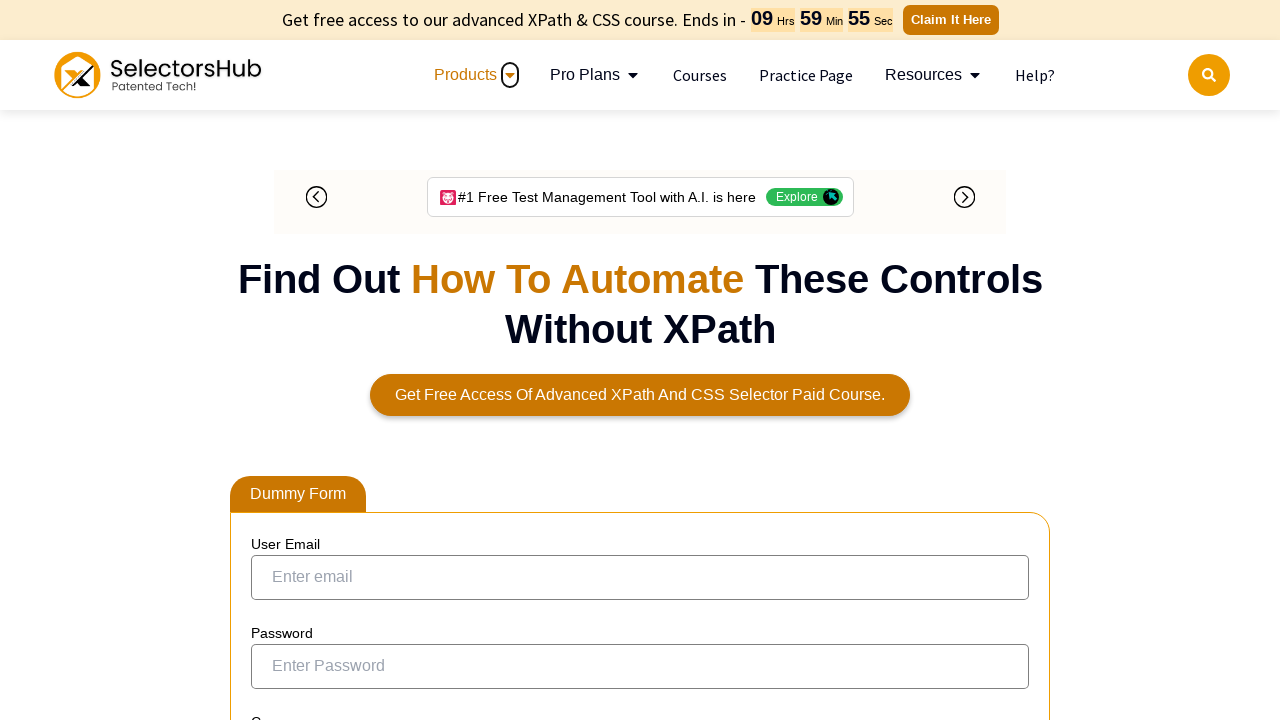

Executed JavaScript to enable the disabled input field with placeholder 'First Enter name'
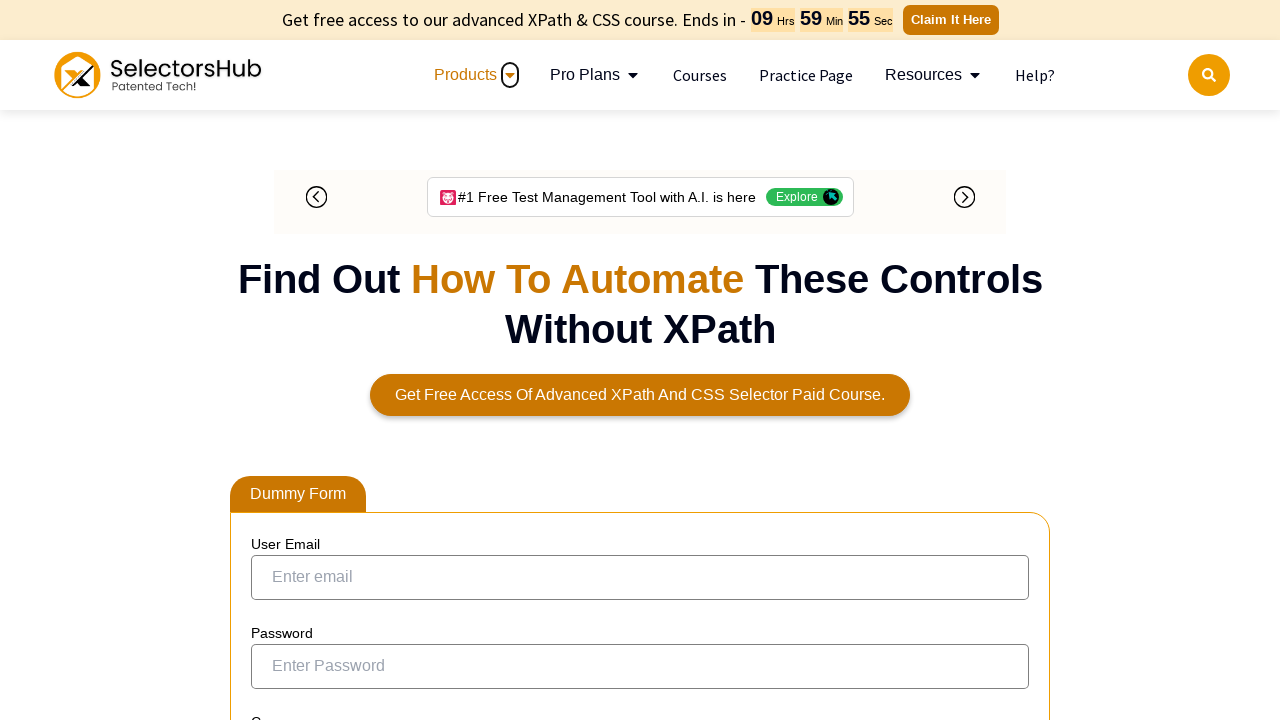

Filled the enabled input field with 'Saikumar' on input[placeholder='First Enter name']
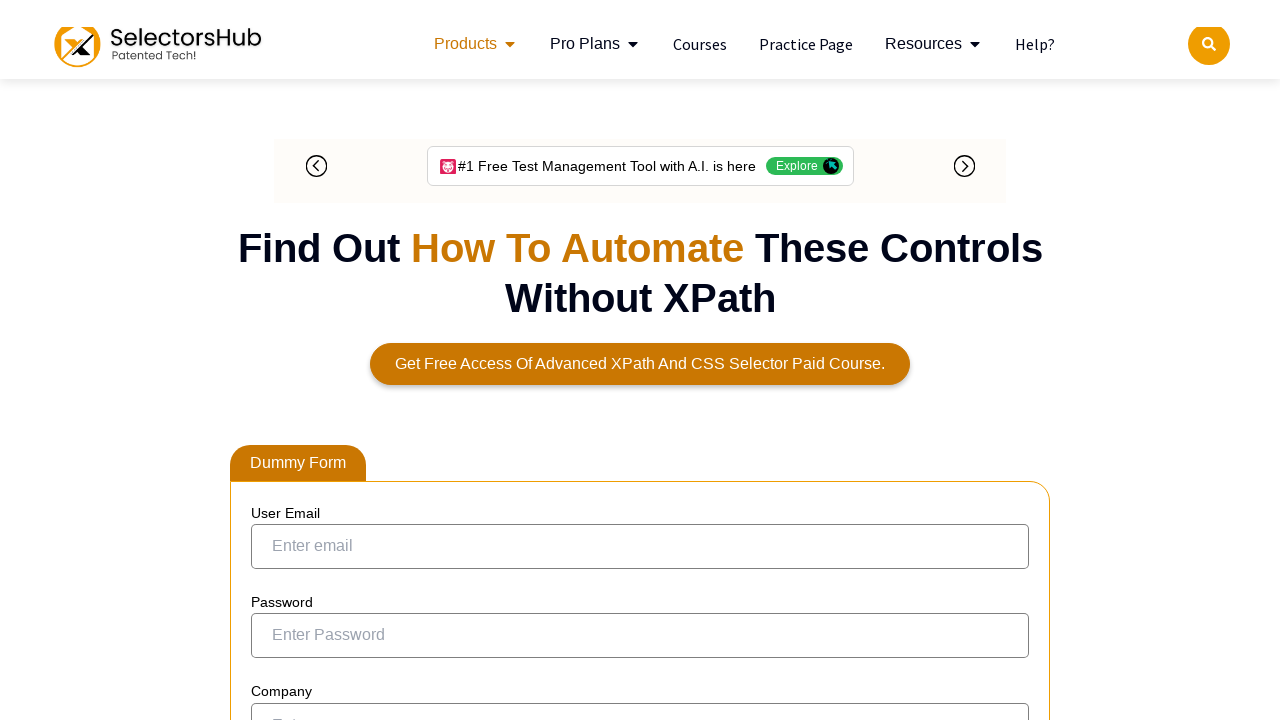

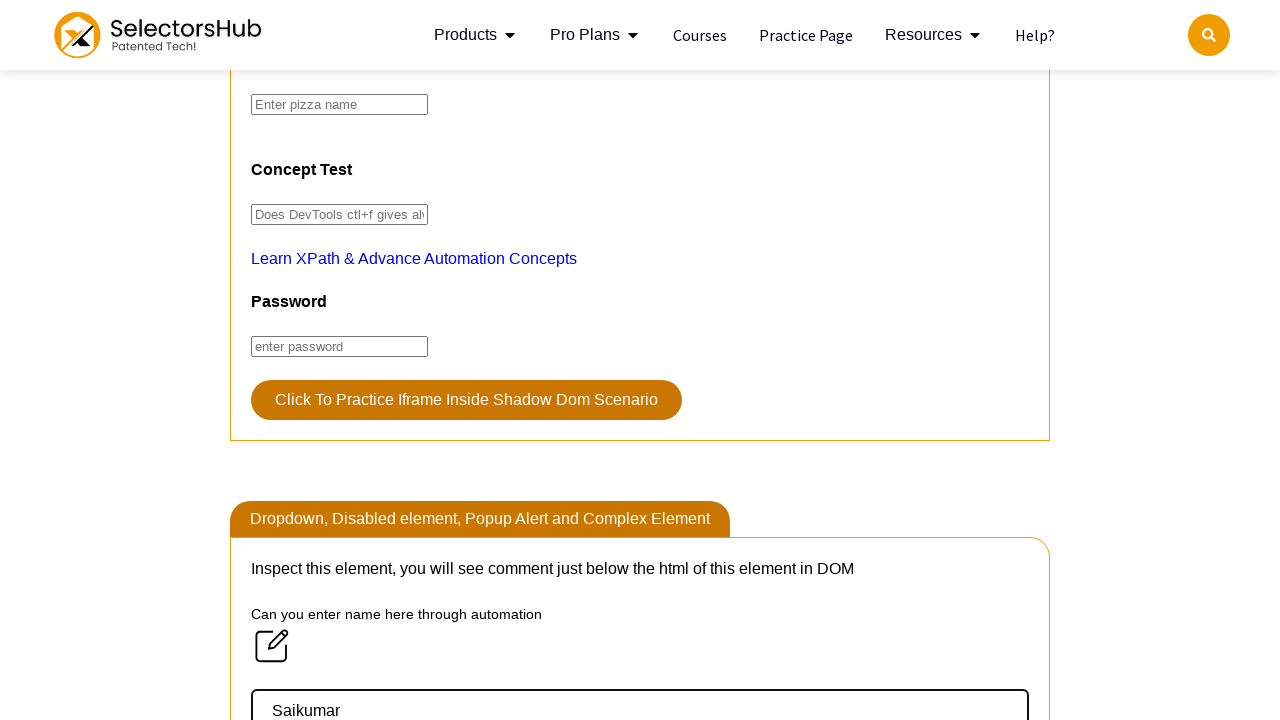